Validates that the card title (h2 element) displays "Jared Webber"

Starting URL: https://jaredwebber.dev

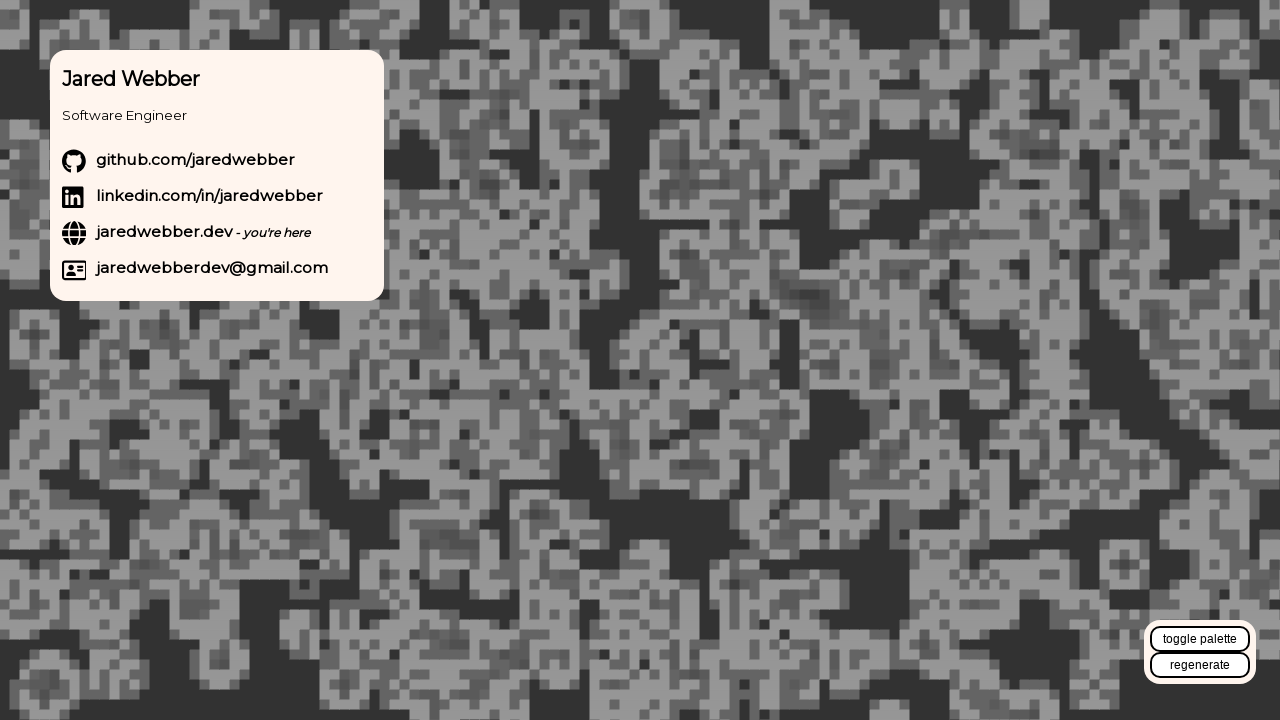

Navigated to https://jaredwebber.dev
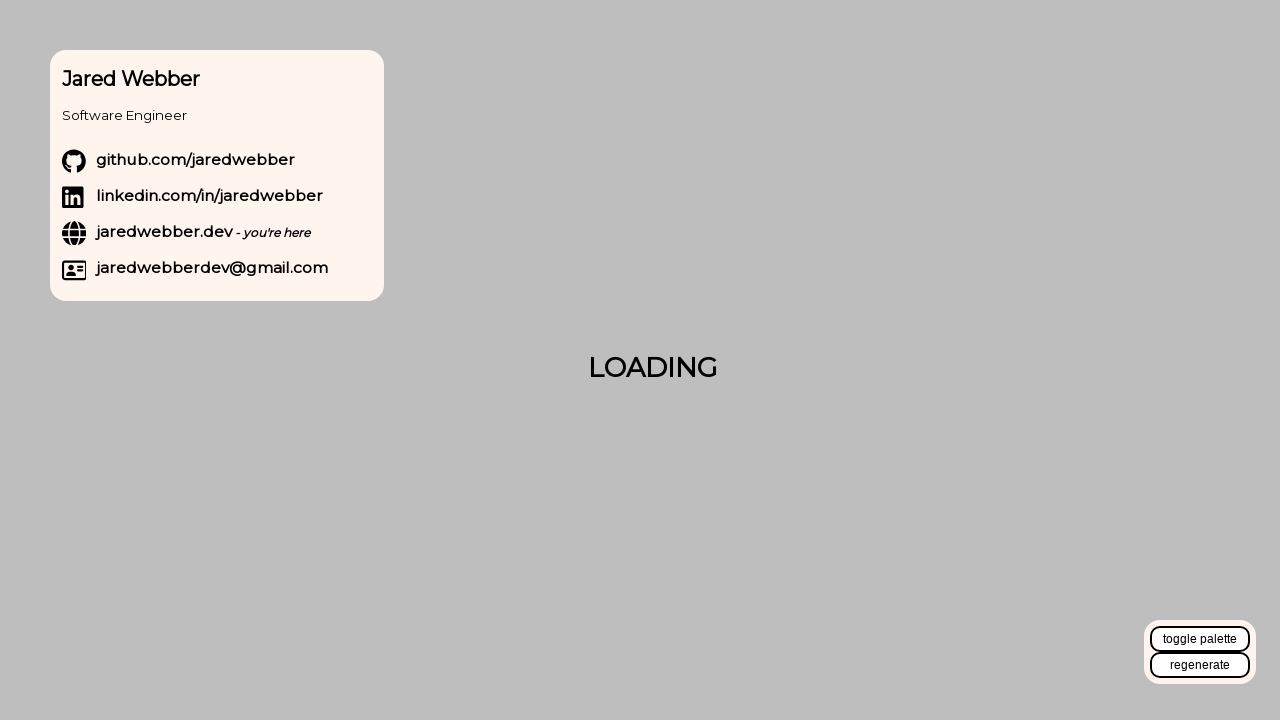

Located first h2 element on page
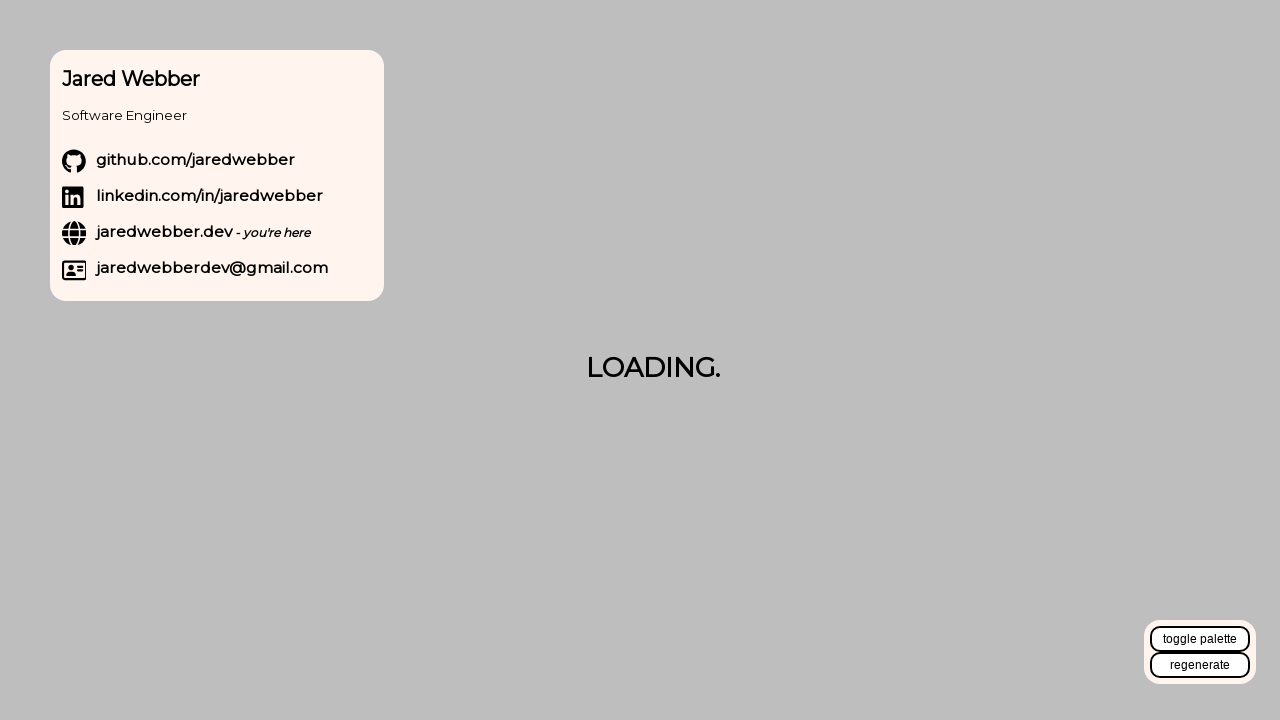

Verified h2 card title displays 'Jared Webber'
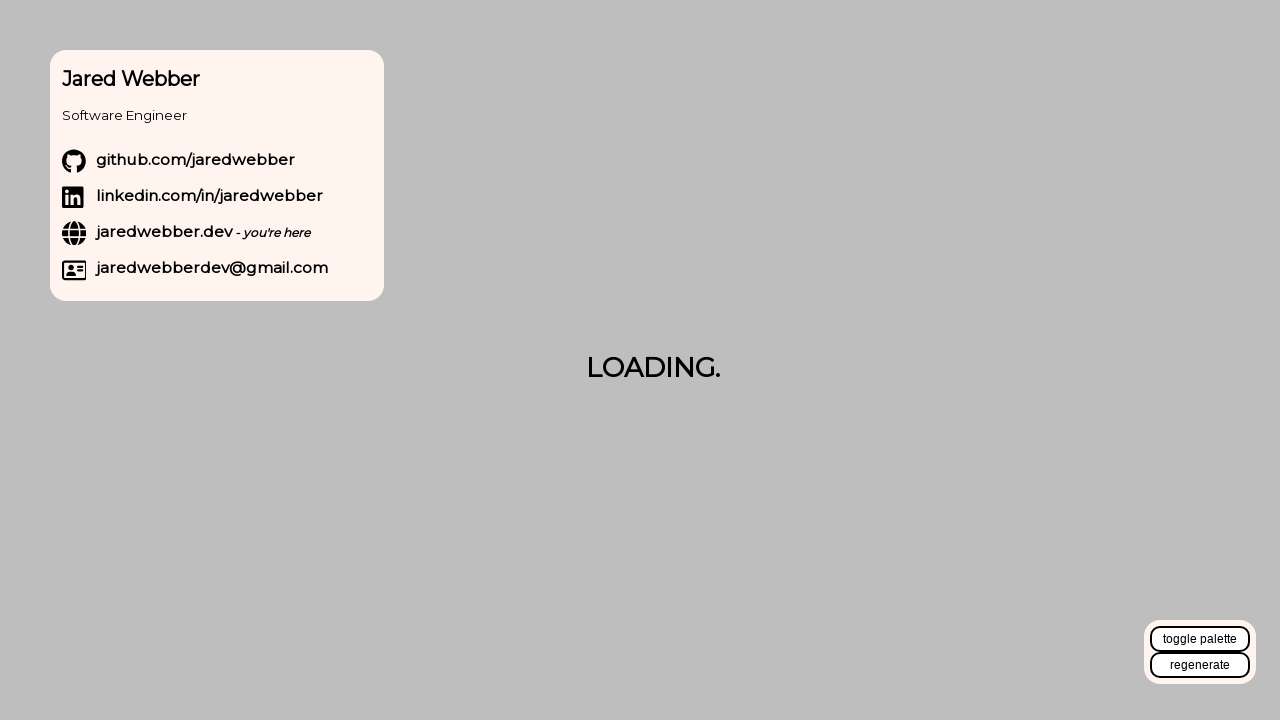

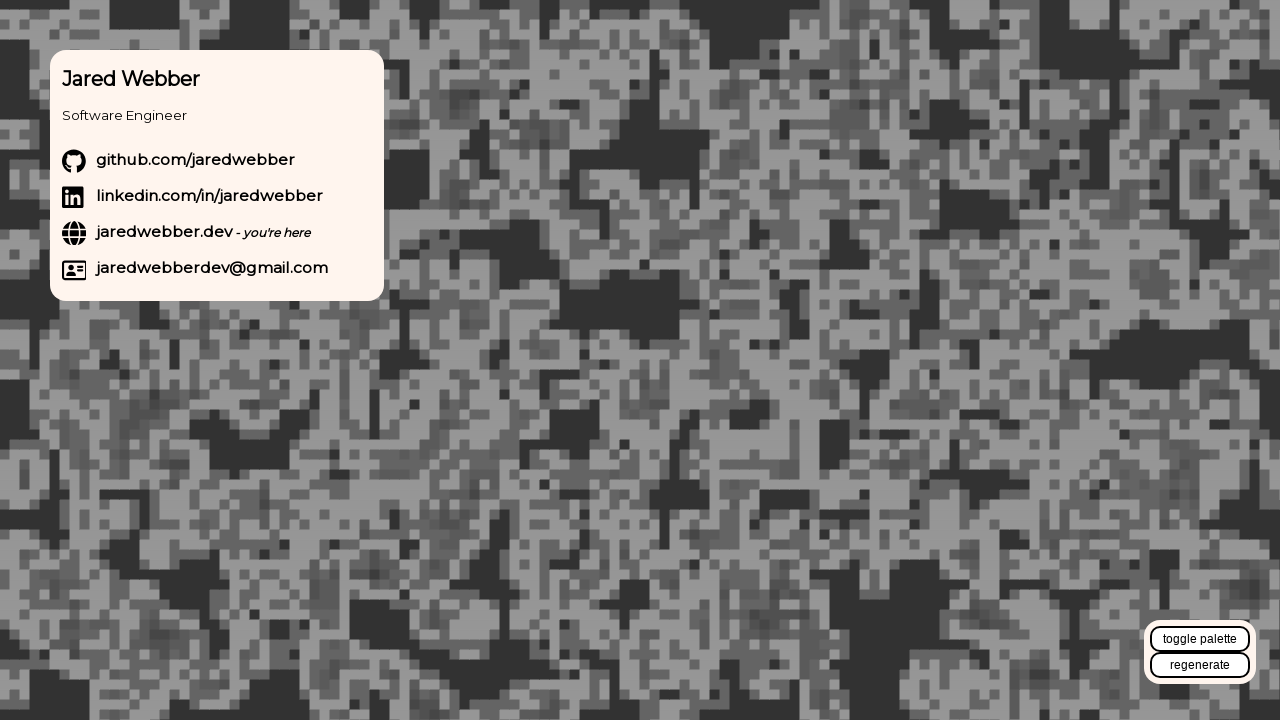